Tests that the Clear completed button displays correct text after marking an item complete

Starting URL: https://demo.playwright.dev/todomvc

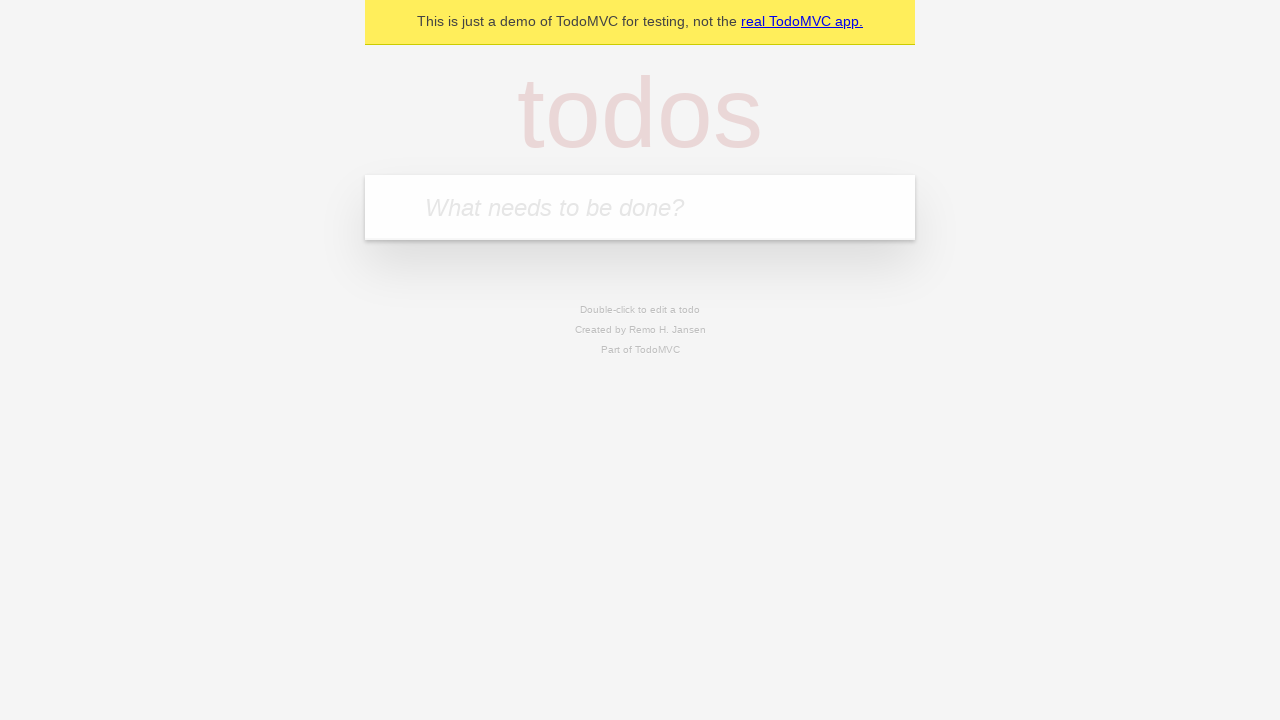

Filled todo input with 'buy some cheese' on internal:attr=[placeholder="What needs to be done?"i]
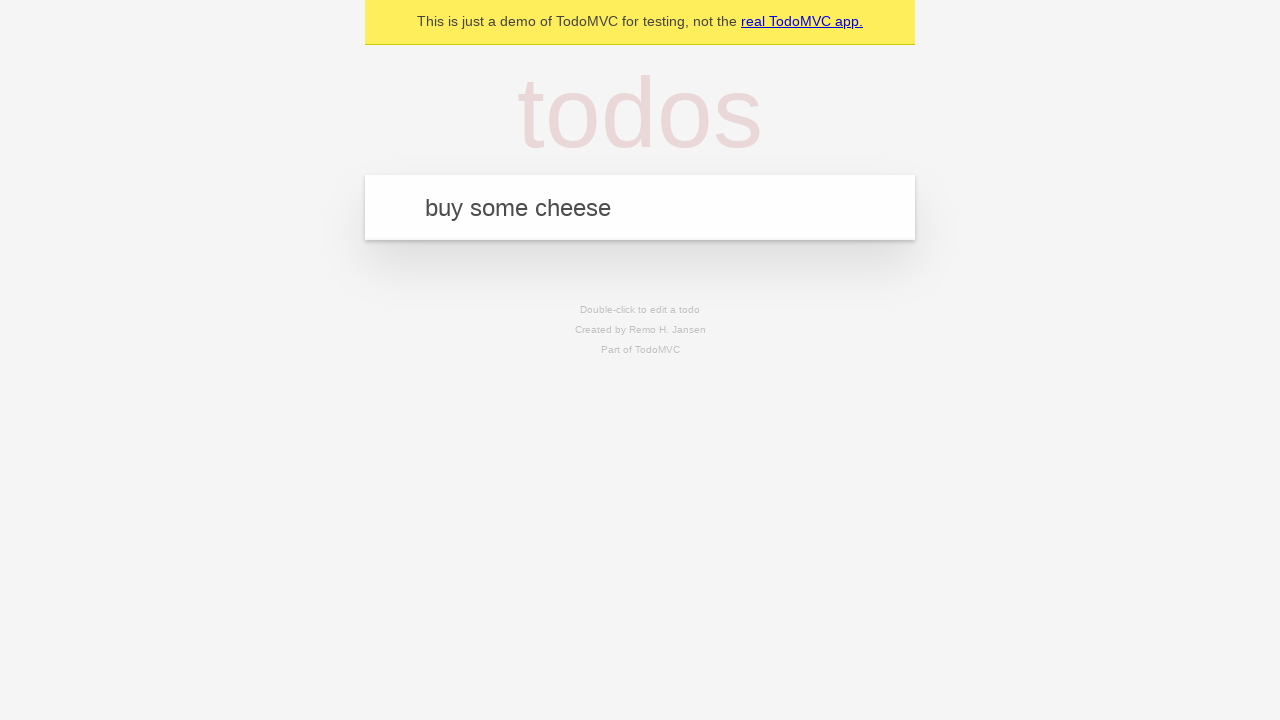

Pressed Enter to add first todo on internal:attr=[placeholder="What needs to be done?"i]
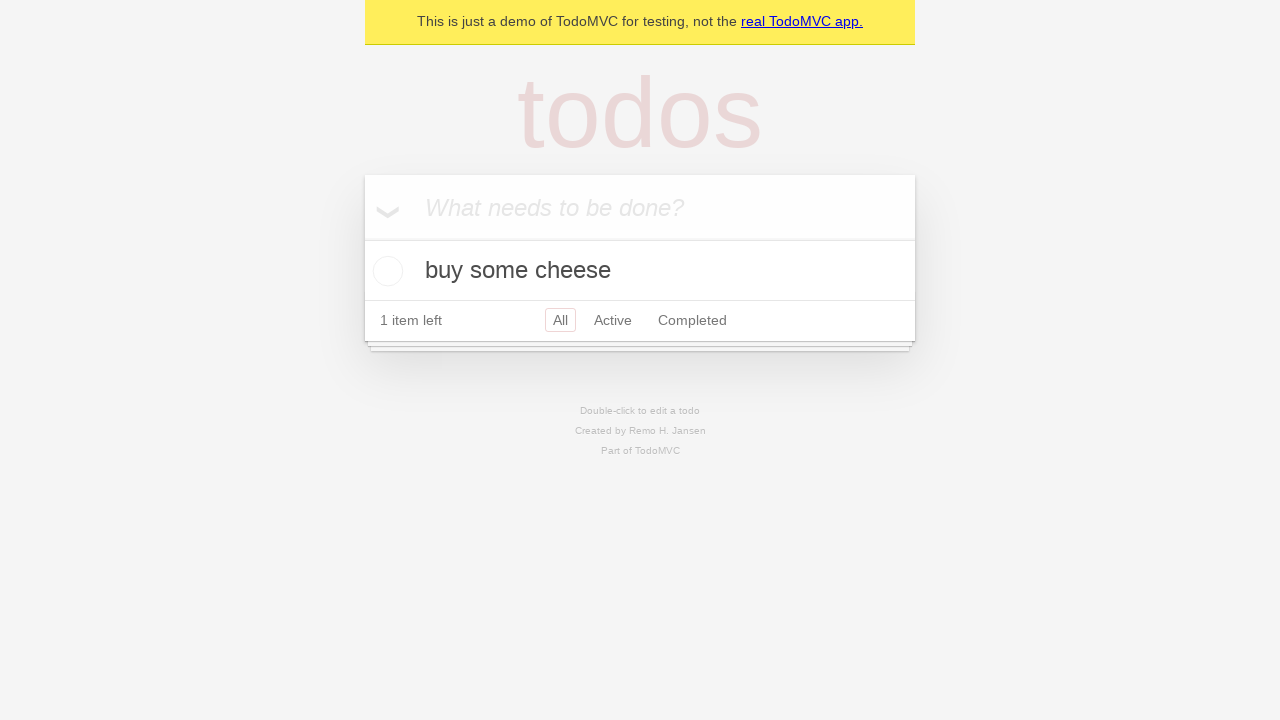

Filled todo input with 'feed the cat' on internal:attr=[placeholder="What needs to be done?"i]
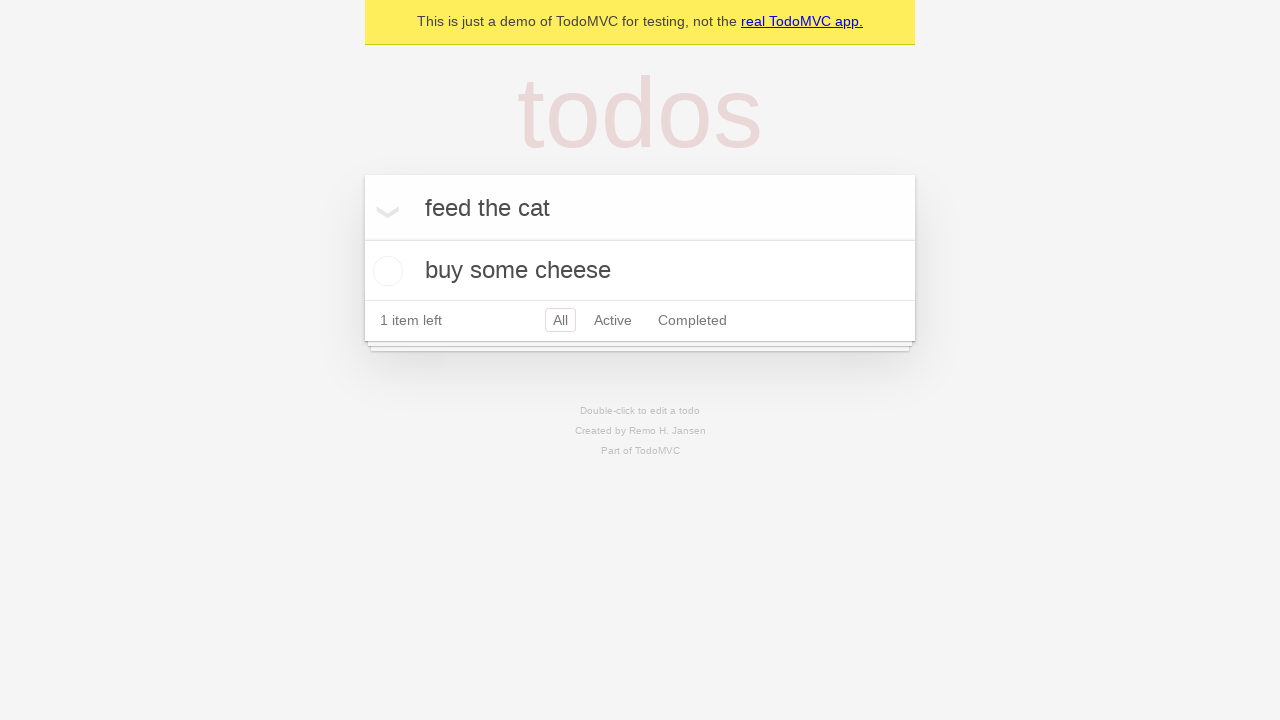

Pressed Enter to add second todo on internal:attr=[placeholder="What needs to be done?"i]
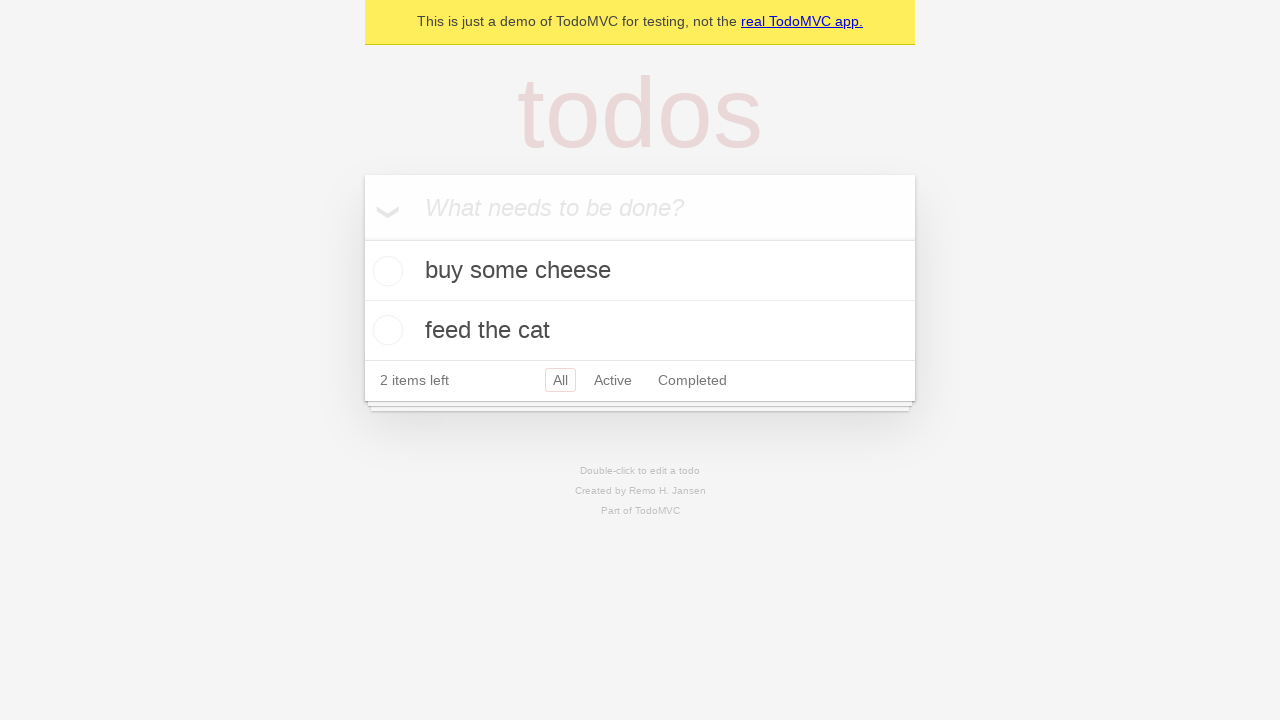

Filled todo input with 'book a doctors appointment' on internal:attr=[placeholder="What needs to be done?"i]
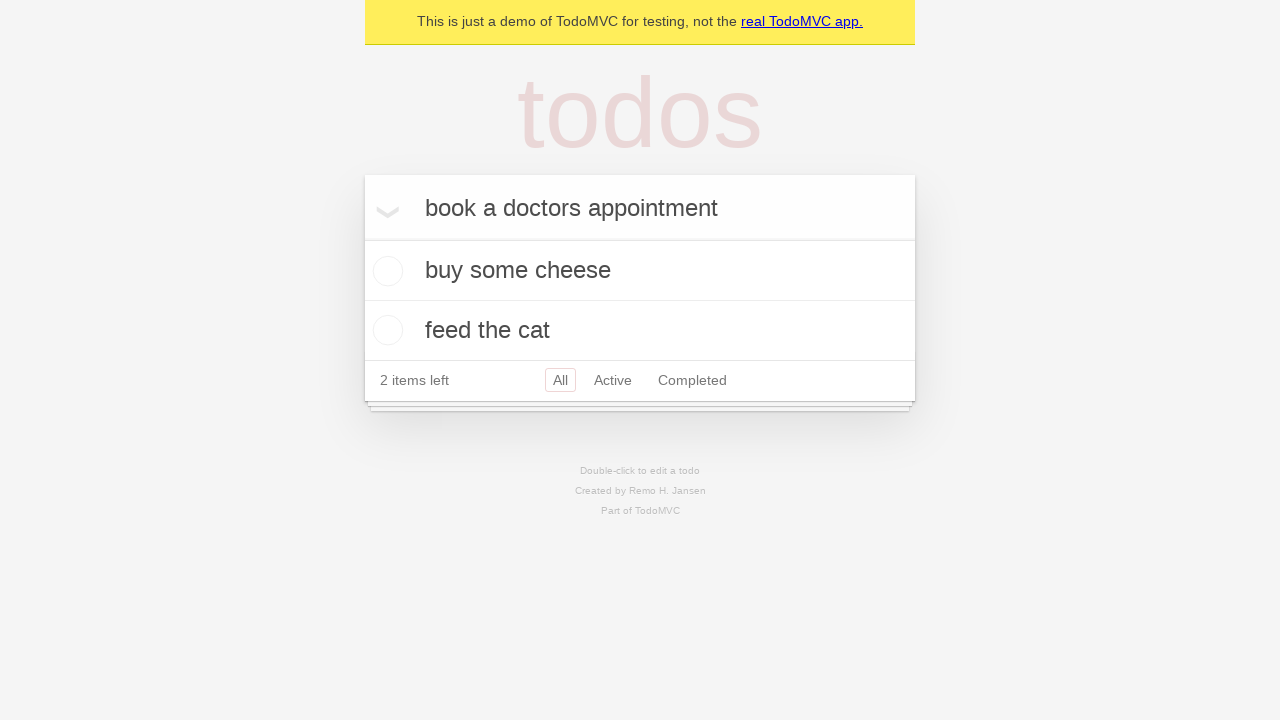

Pressed Enter to add third todo on internal:attr=[placeholder="What needs to be done?"i]
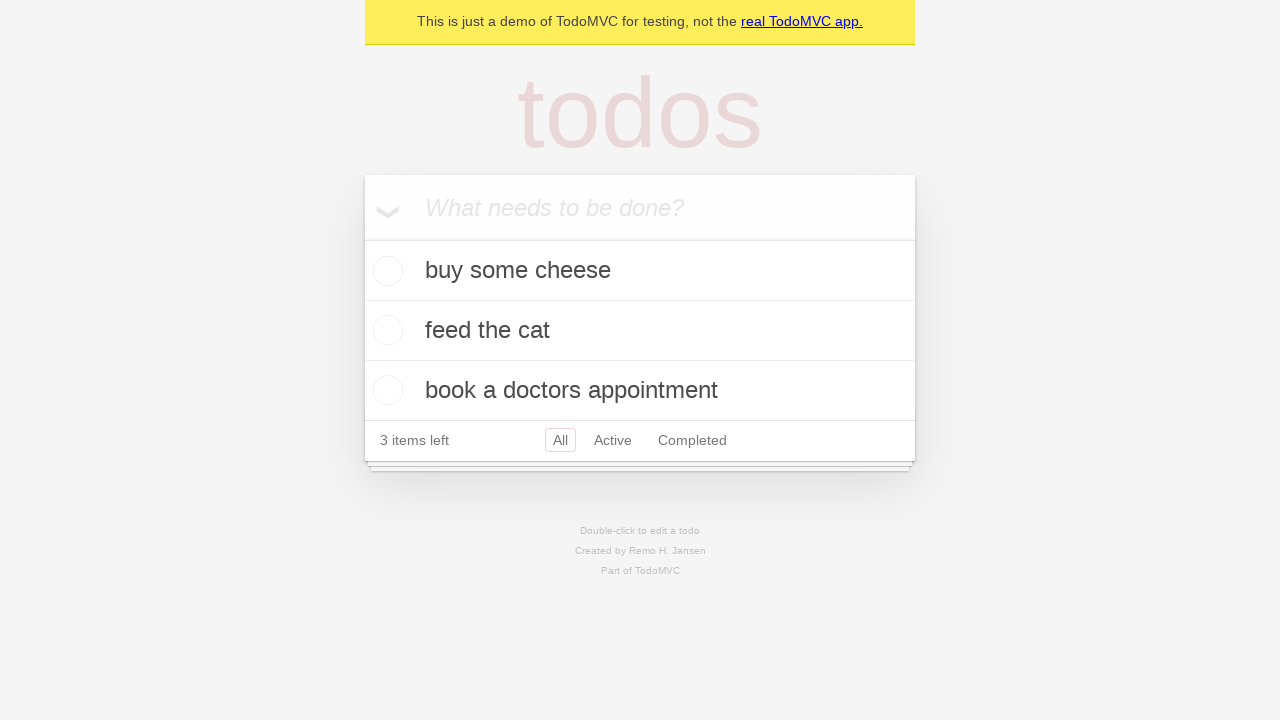

Checked first todo item to mark it complete at (385, 271) on .todo-list li .toggle >> nth=0
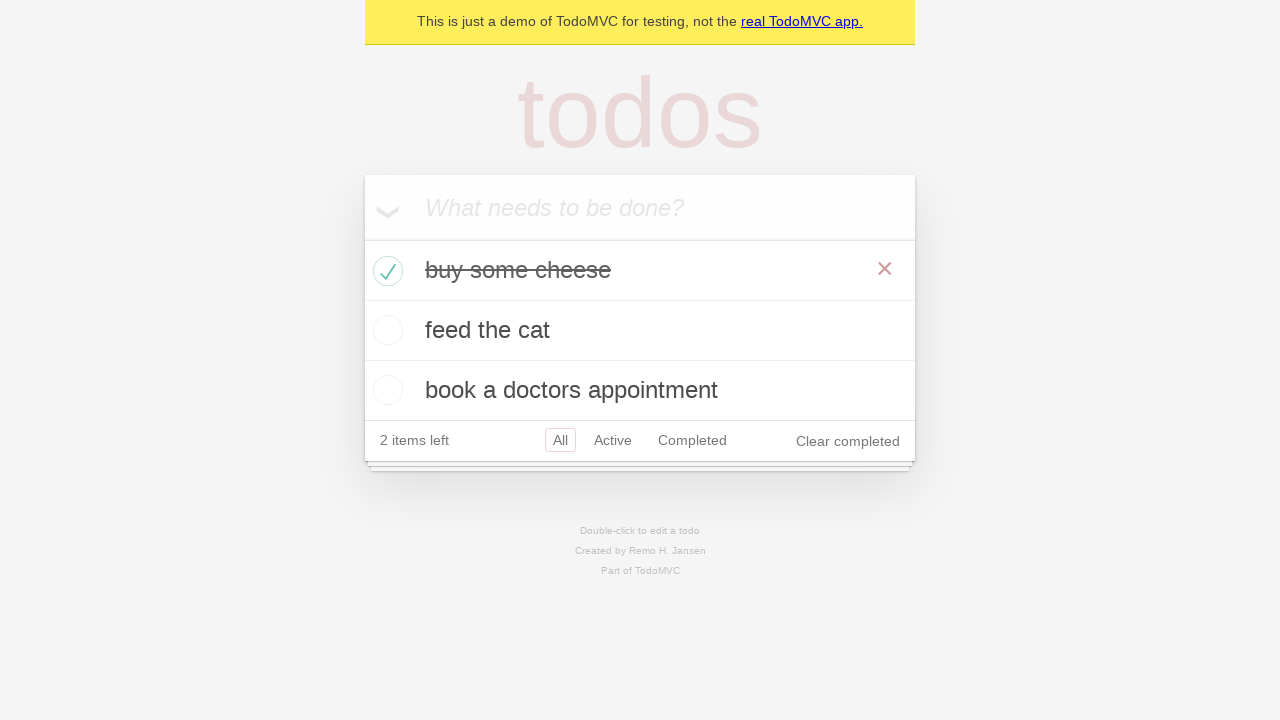

Clear completed button appeared and is now visible
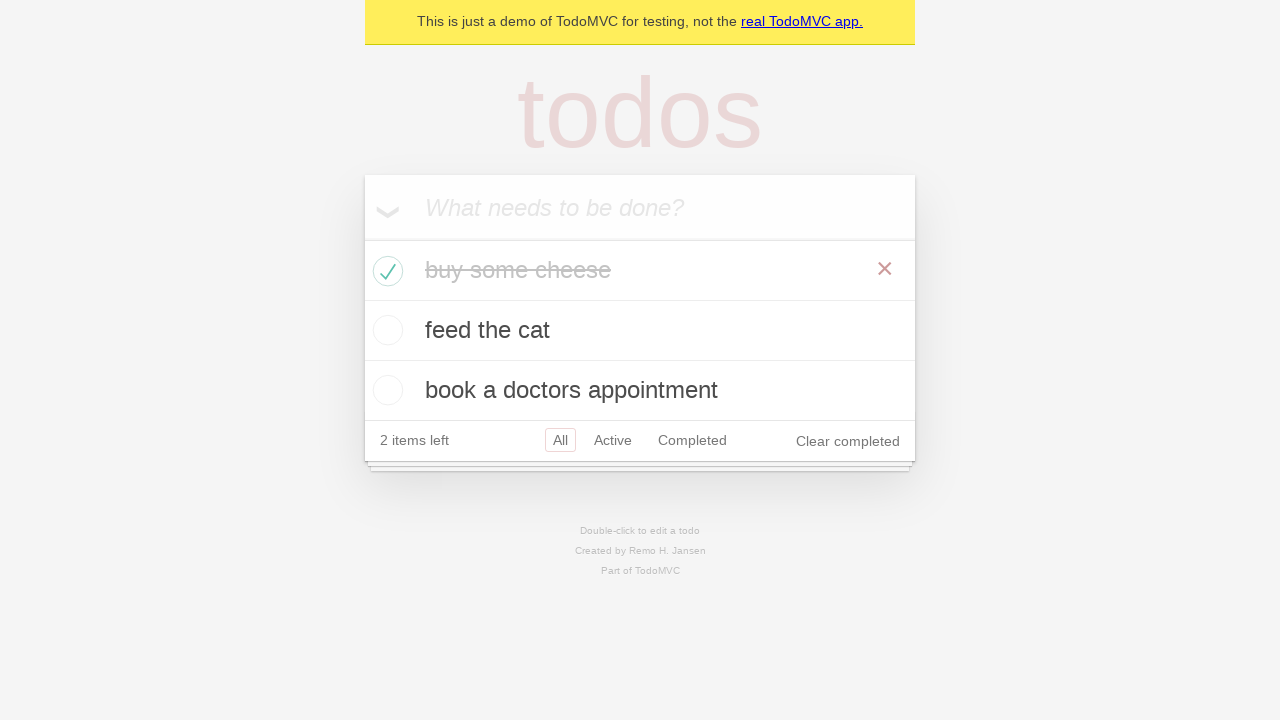

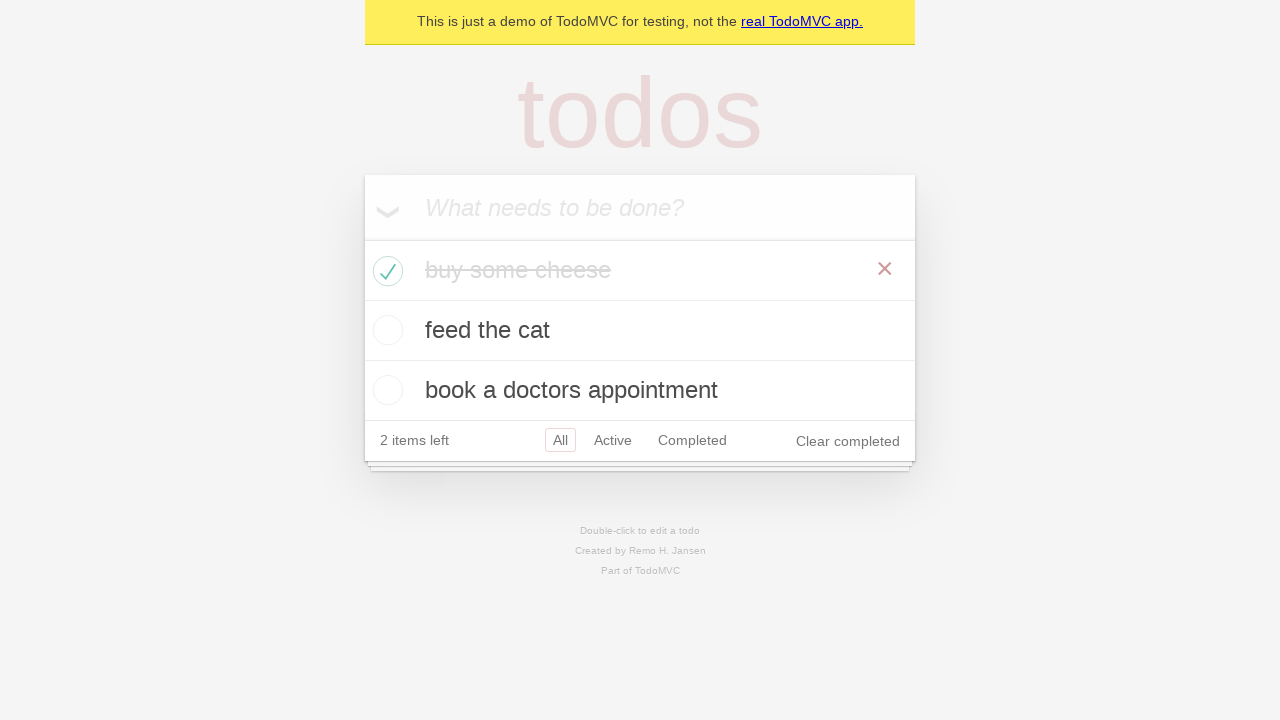